Navigates to MakeMyTrip flights page after clearing browser cookies. This is a basic page load verification.

Starting URL: https://www.makemytrip.com/flights/

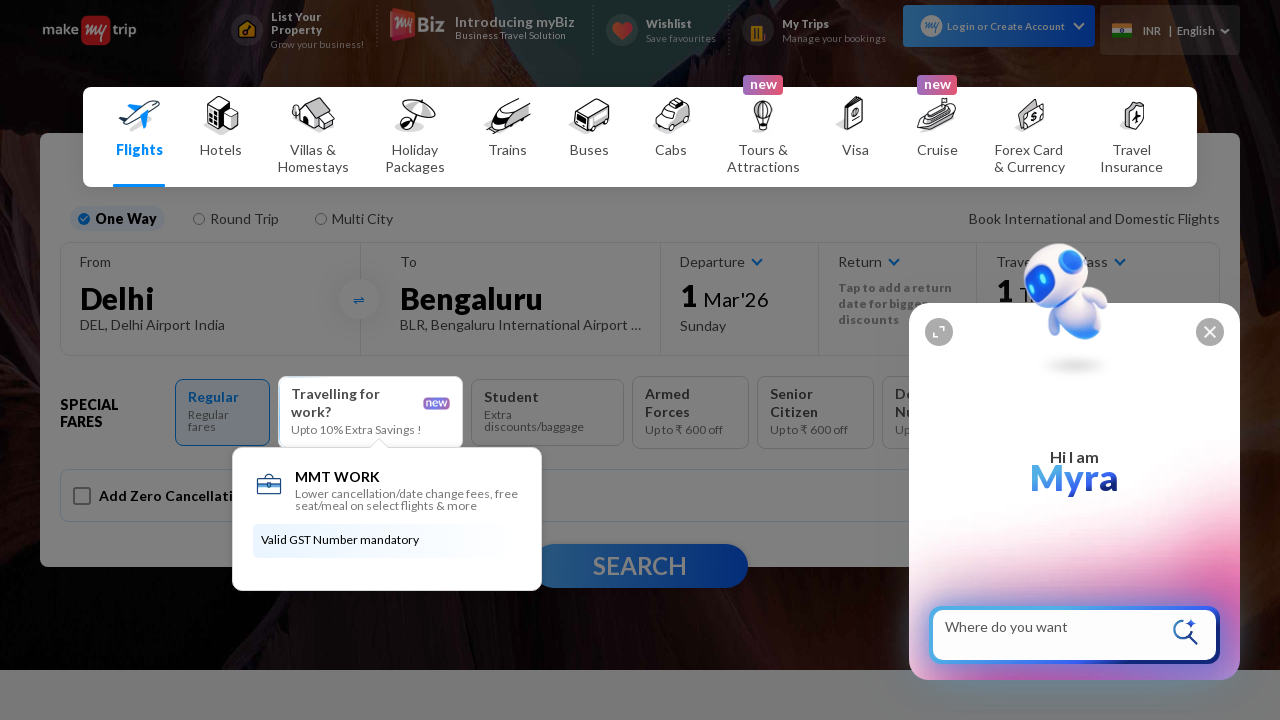

Cleared all browser cookies
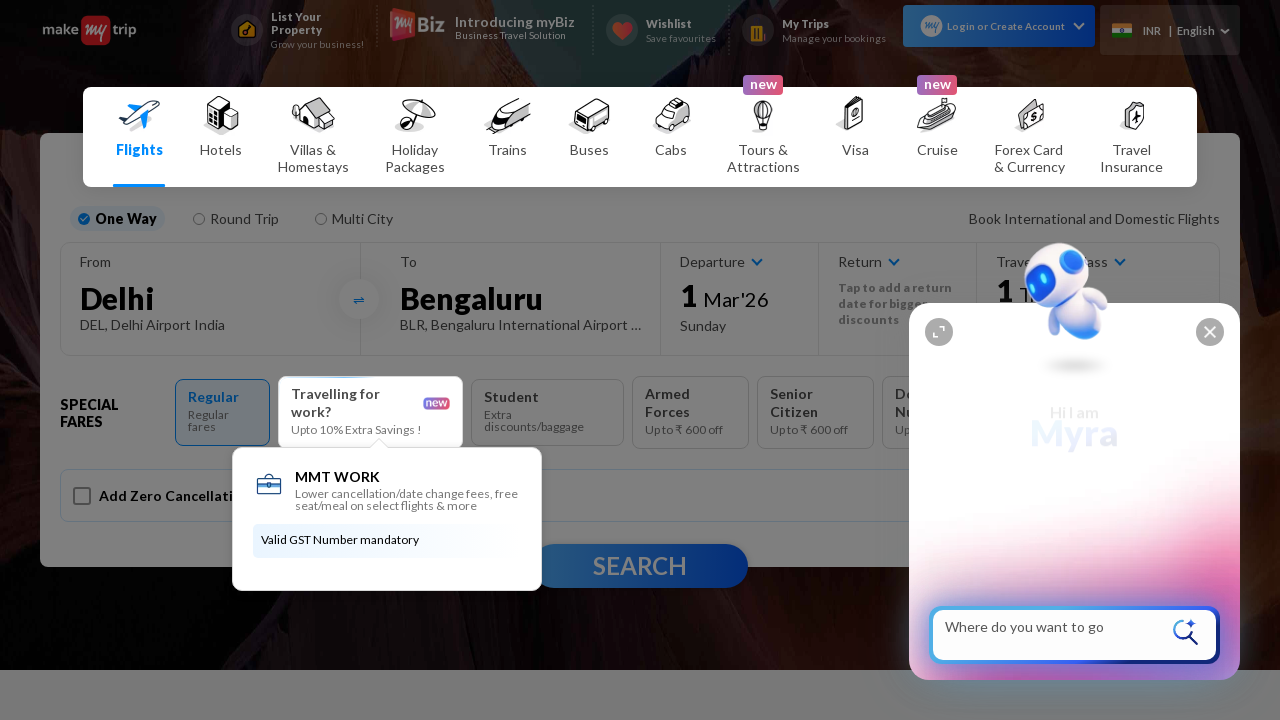

MakeMyTrip flights page loaded (DOM content ready)
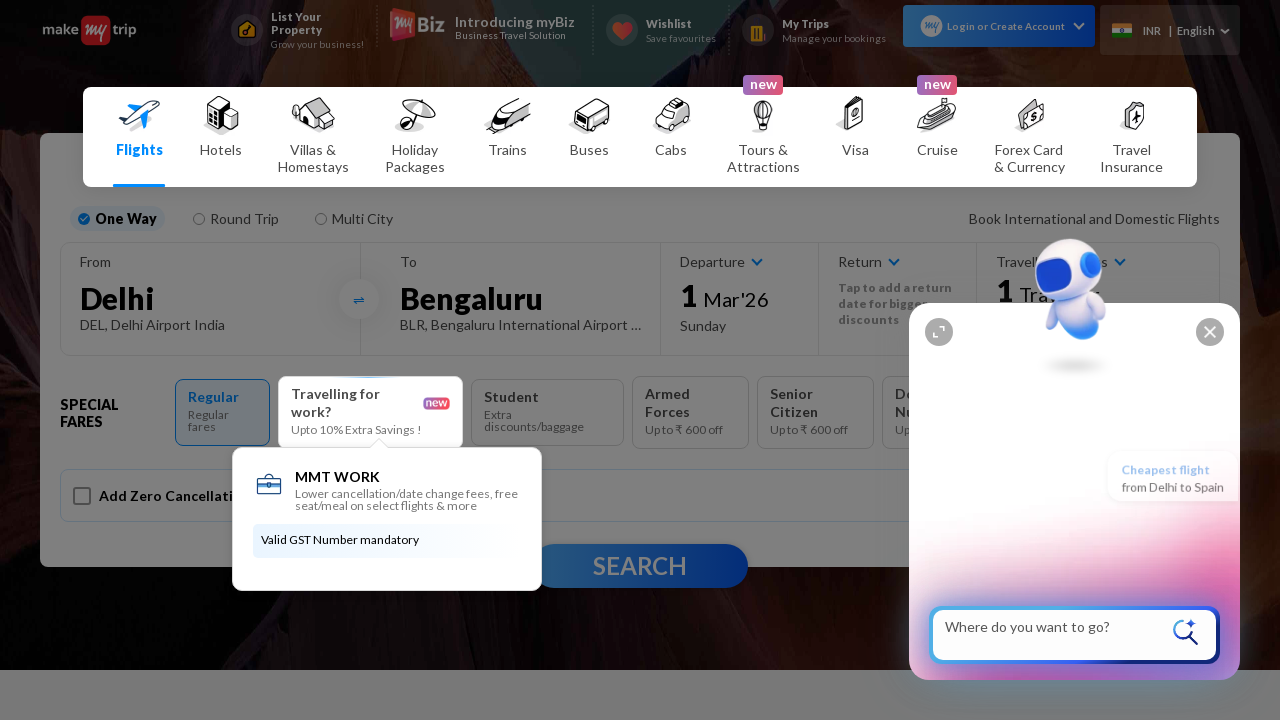

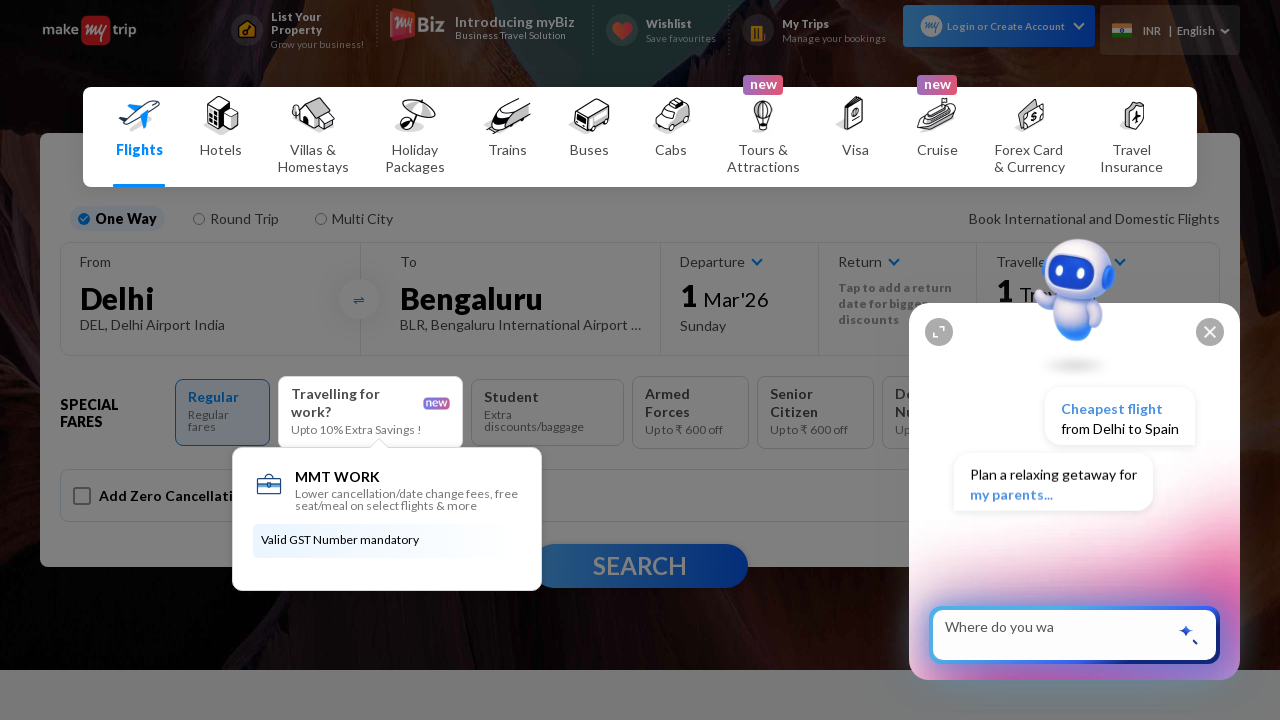